Tests that new todo items are appended to the bottom of the list by creating 3 items and verifying the count

Starting URL: https://demo.playwright.dev/todomvc

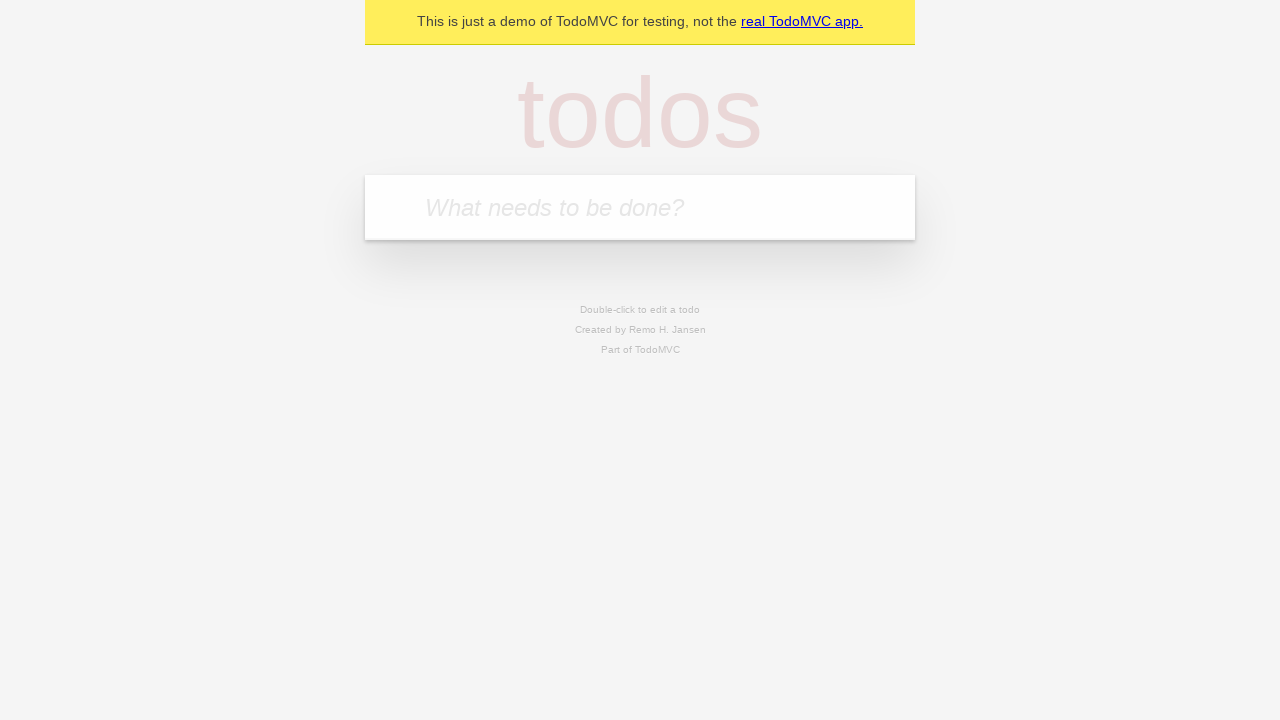

Filled todo input with 'buy some cheese' on internal:attr=[placeholder="What needs to be done?"i]
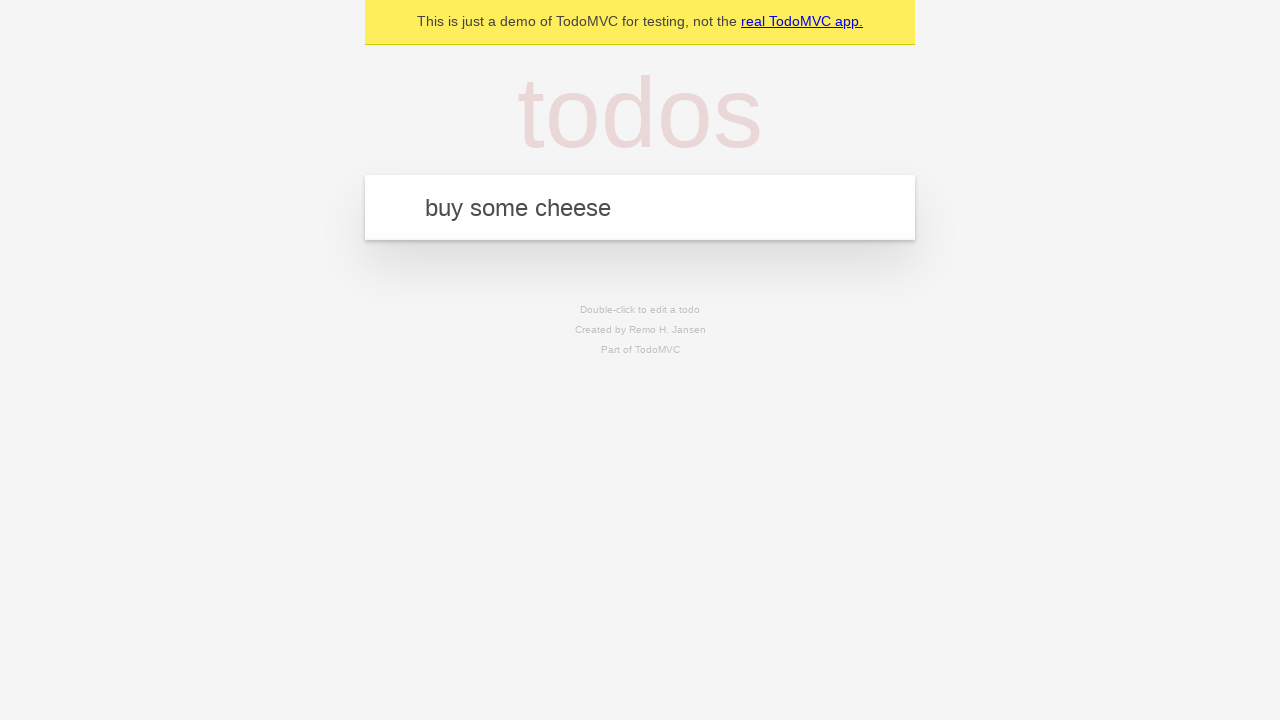

Pressed Enter to add first todo item on internal:attr=[placeholder="What needs to be done?"i]
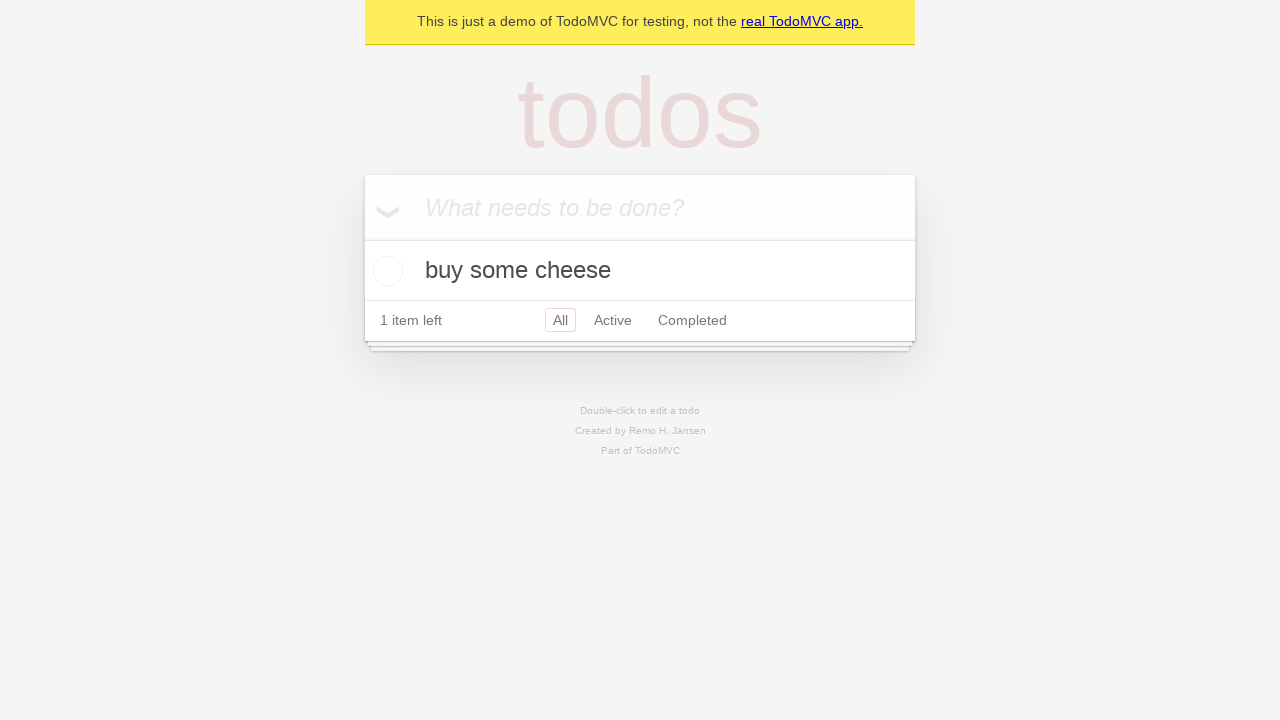

Filled todo input with 'feed the cat' on internal:attr=[placeholder="What needs to be done?"i]
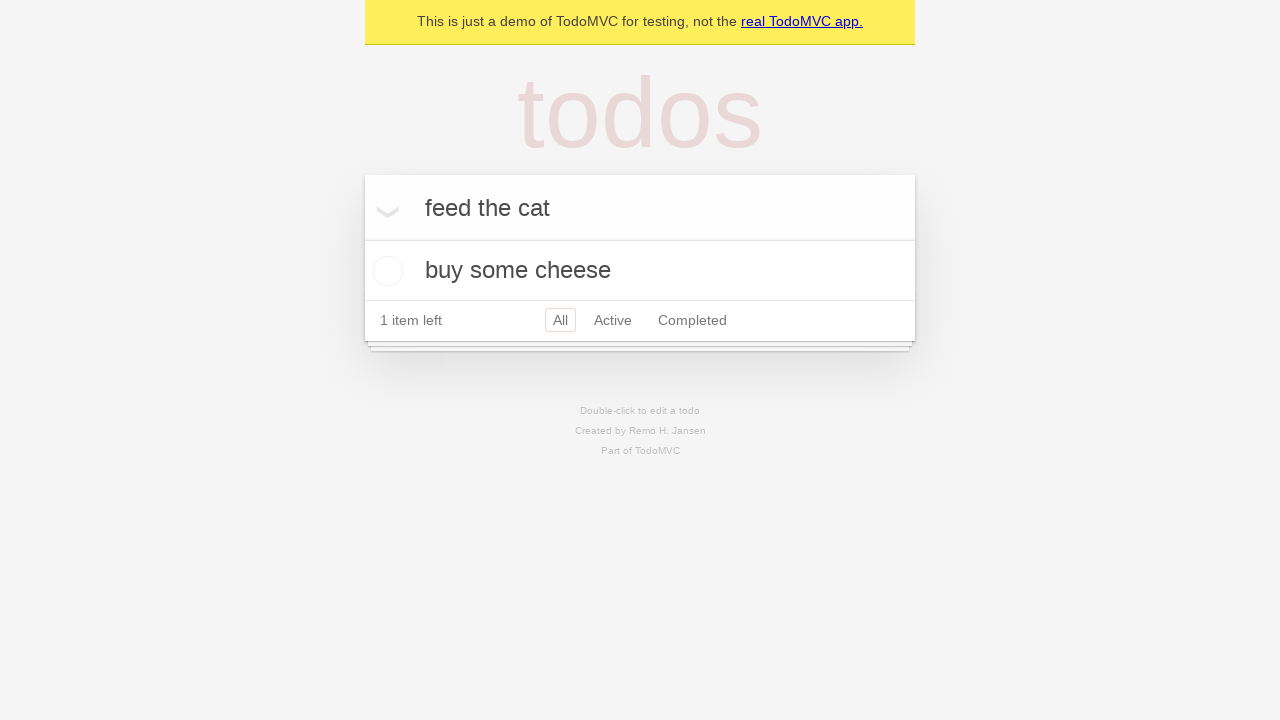

Pressed Enter to add second todo item on internal:attr=[placeholder="What needs to be done?"i]
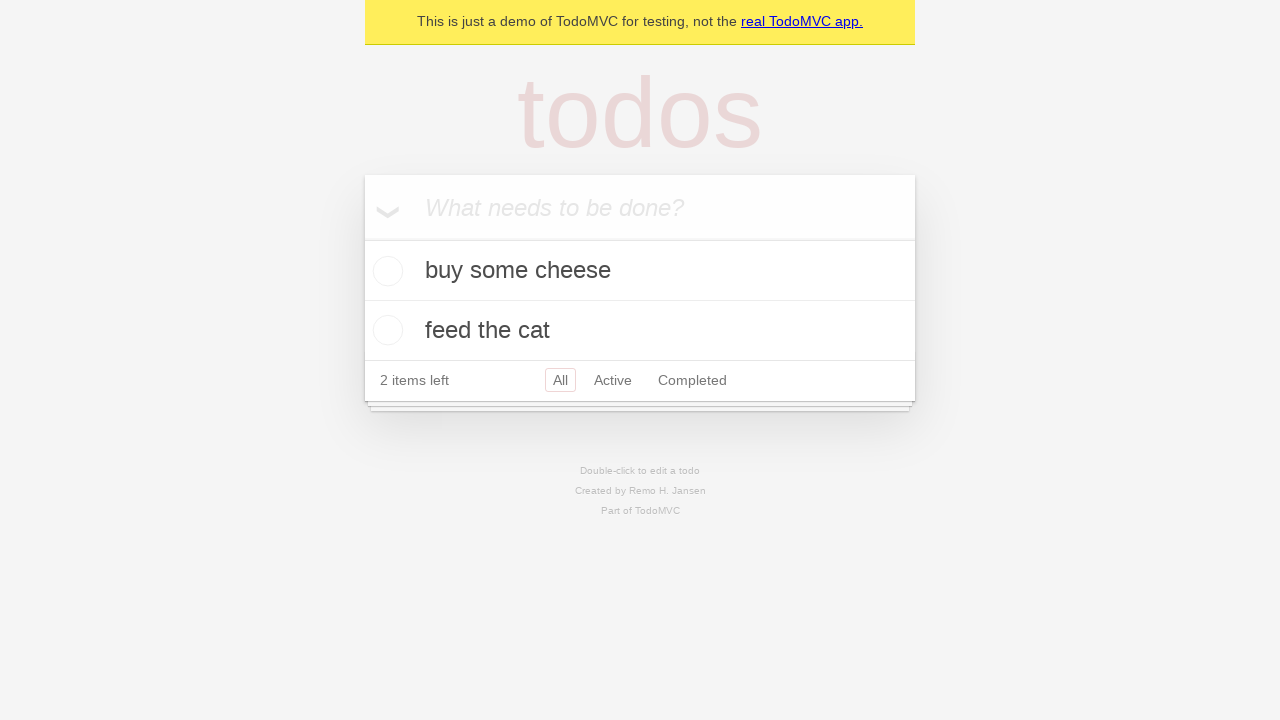

Filled todo input with 'book a doctors appointment' on internal:attr=[placeholder="What needs to be done?"i]
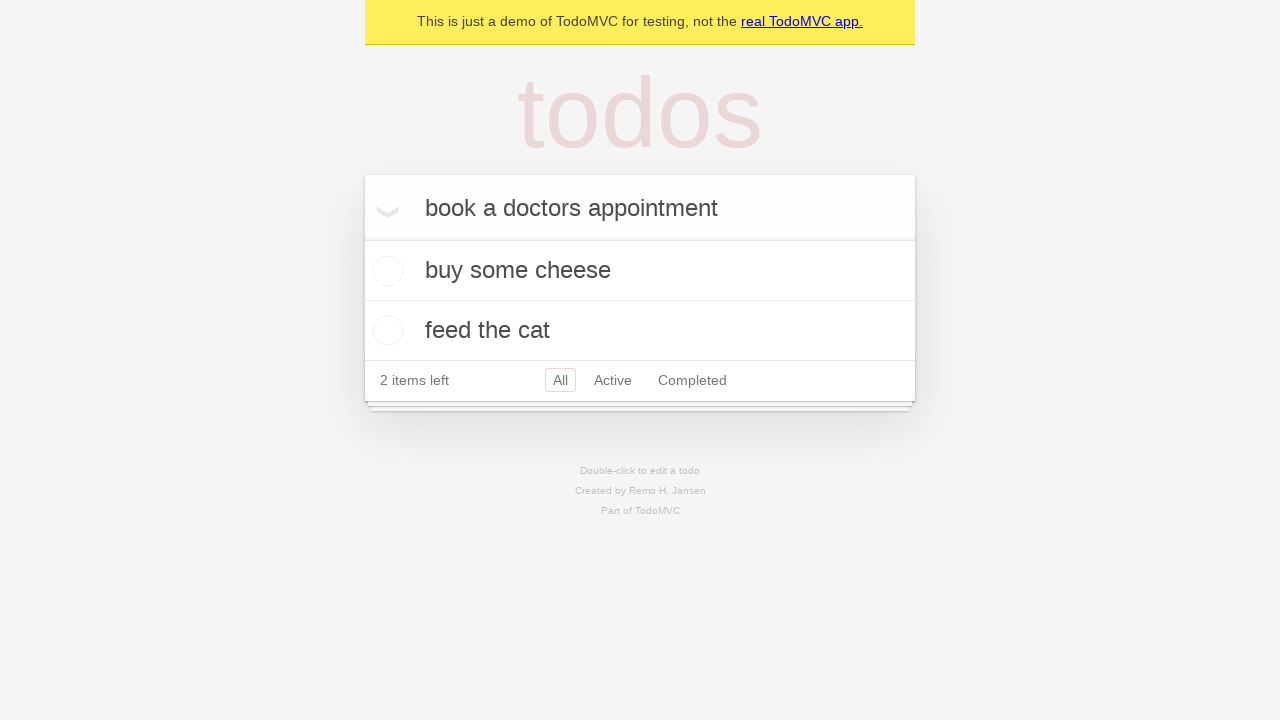

Pressed Enter to add third todo item on internal:attr=[placeholder="What needs to be done?"i]
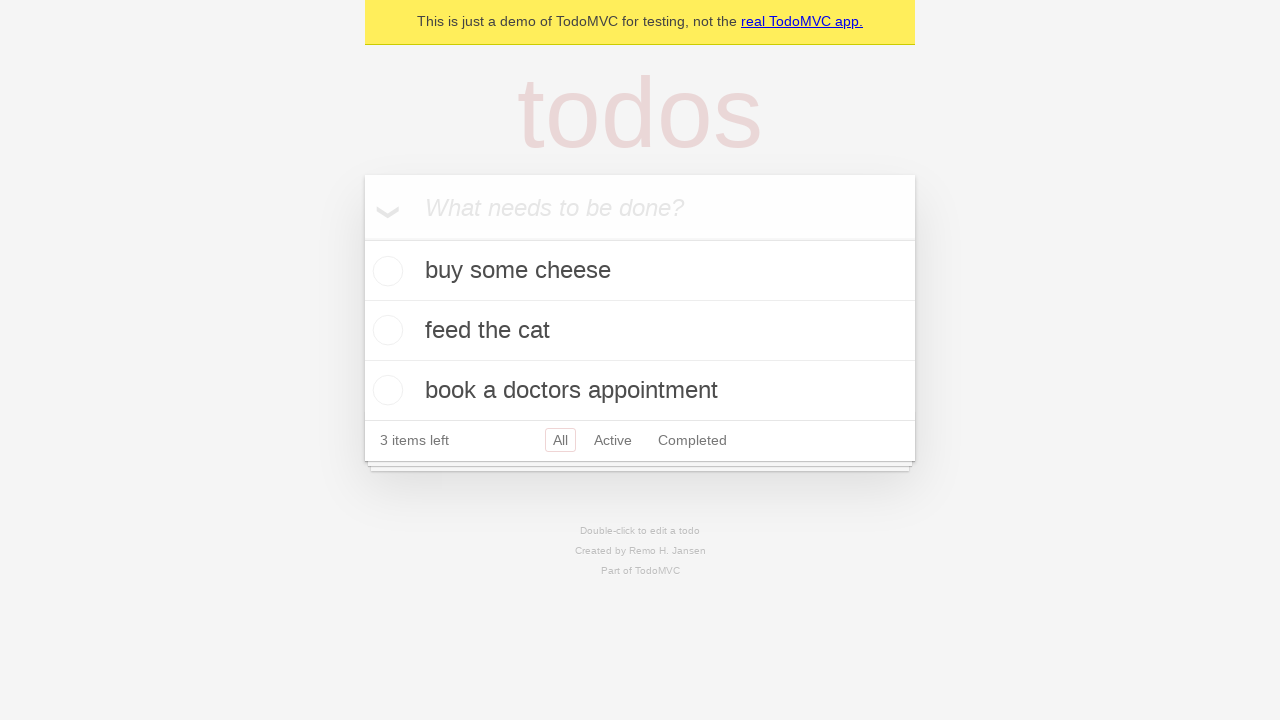

Verified that '3 items left' text is visible in the todo counter
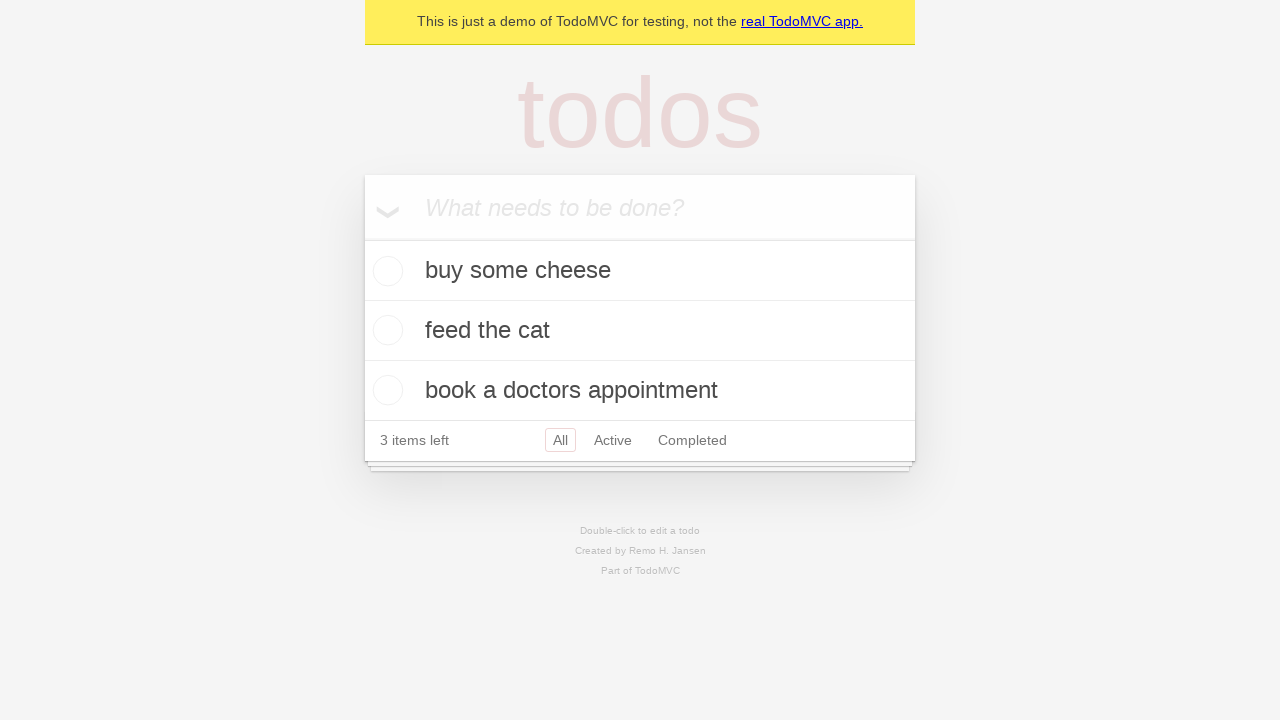

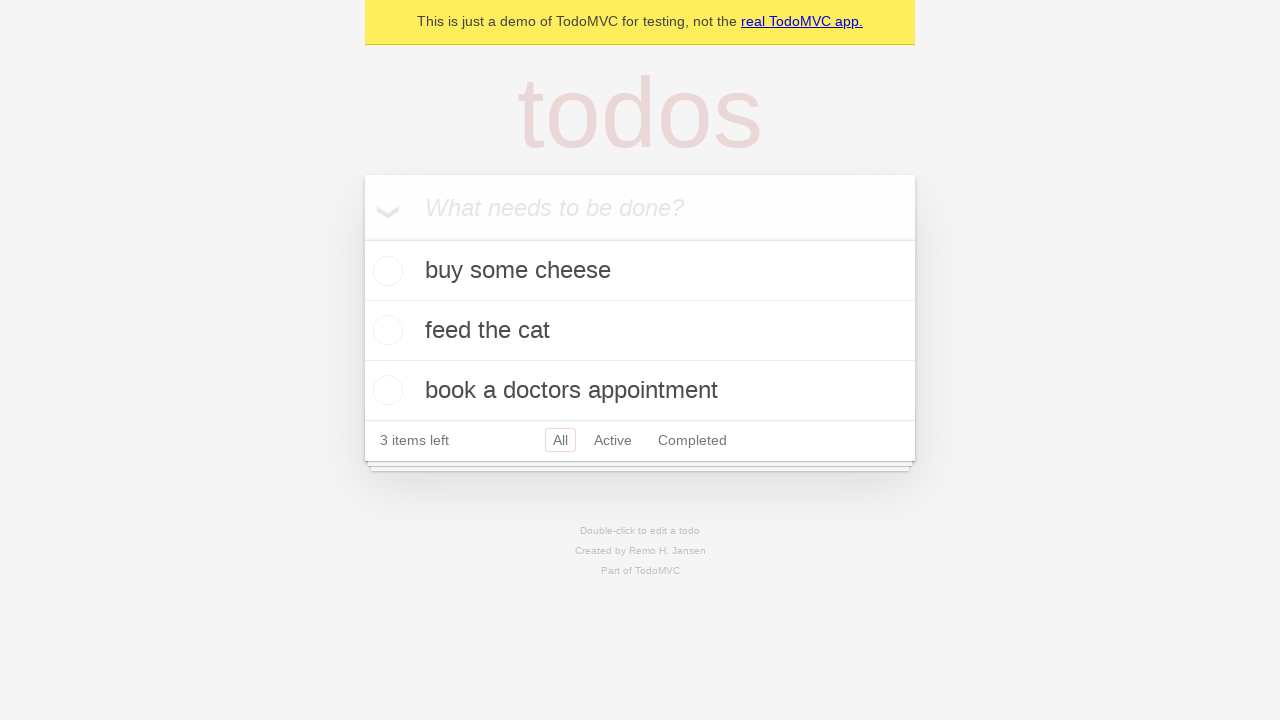